Tests checkbox functionality by ensuring both checkboxes are selected, clicking them if they are not already checked

Starting URL: https://the-internet.herokuapp.com/checkboxes

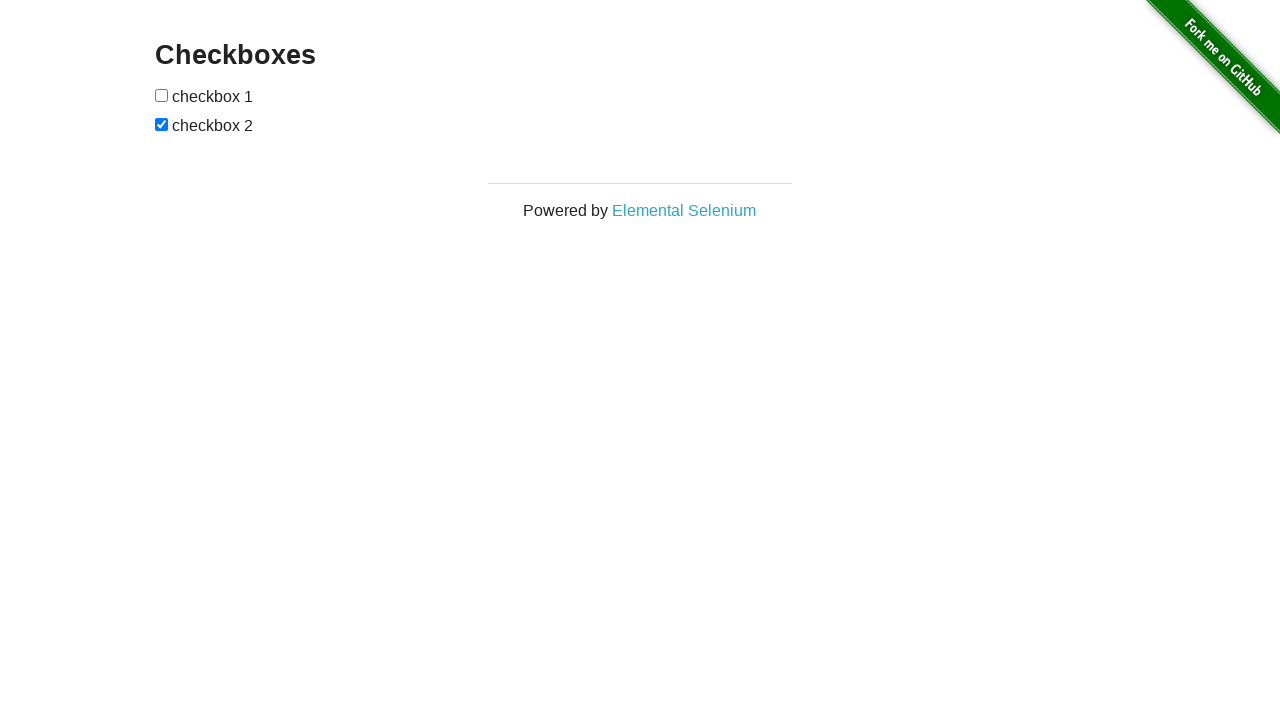

Navigated to checkbox test page
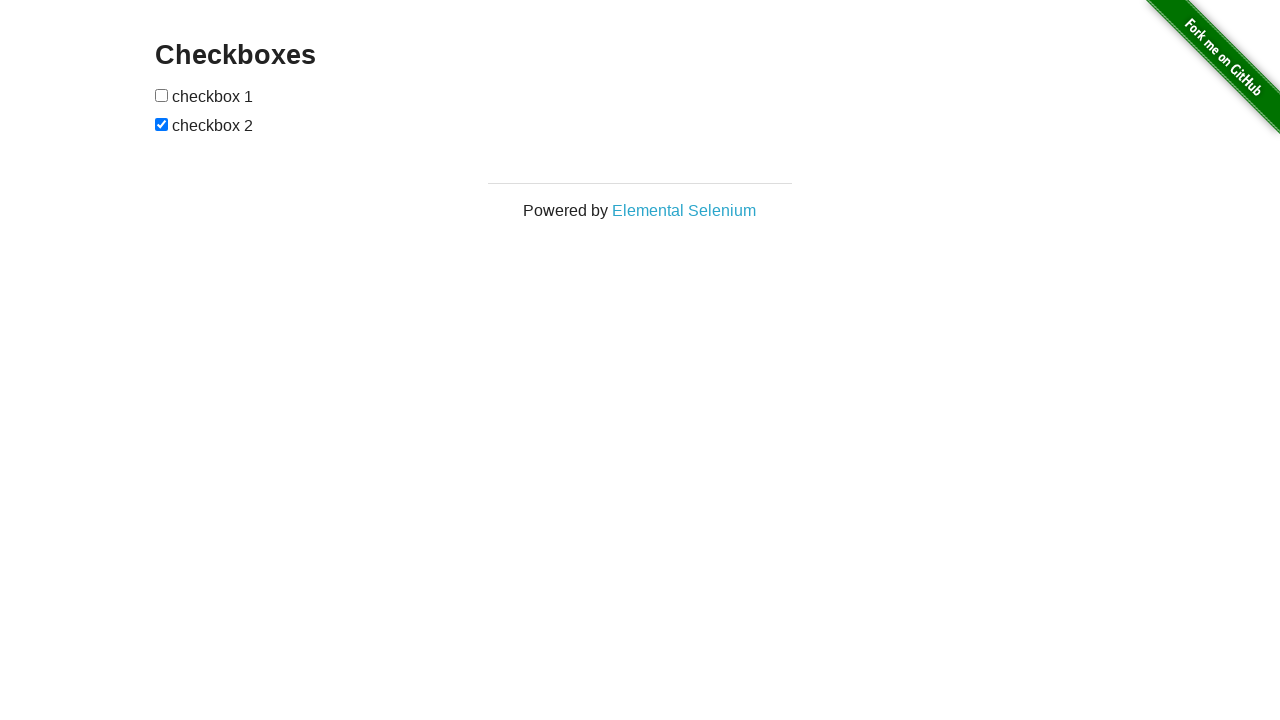

Located first checkbox element
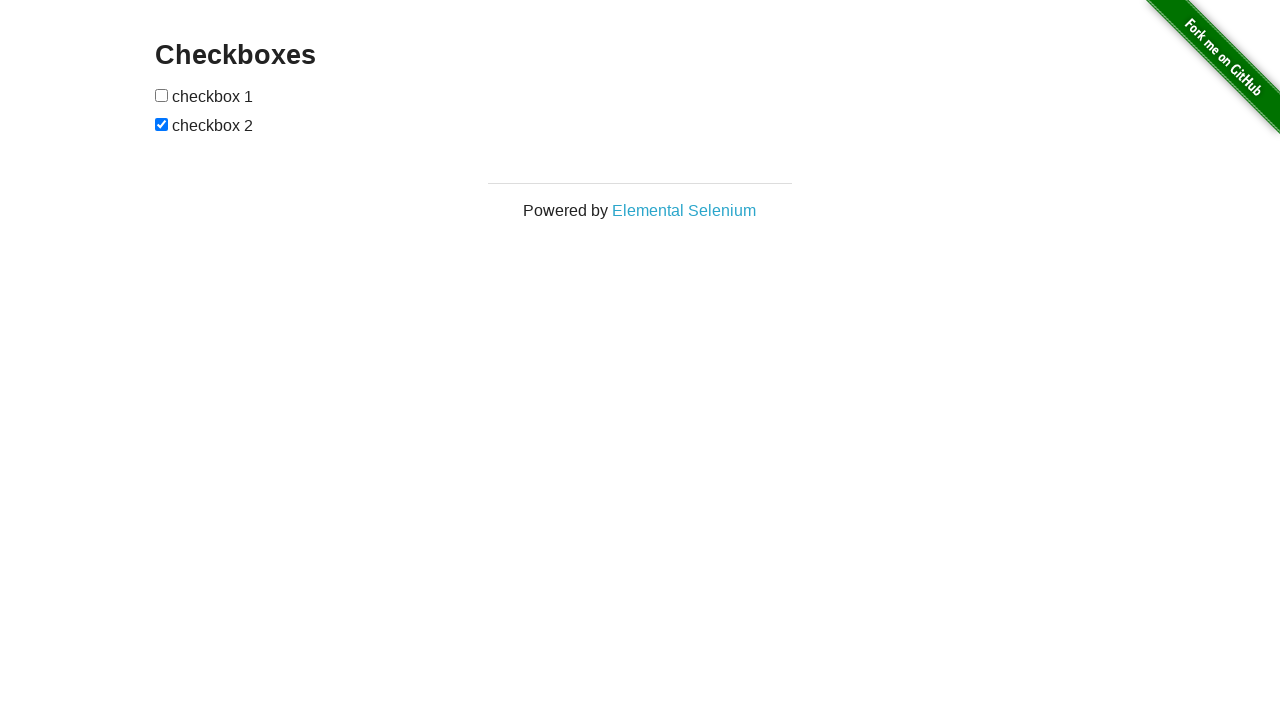

Located second checkbox element
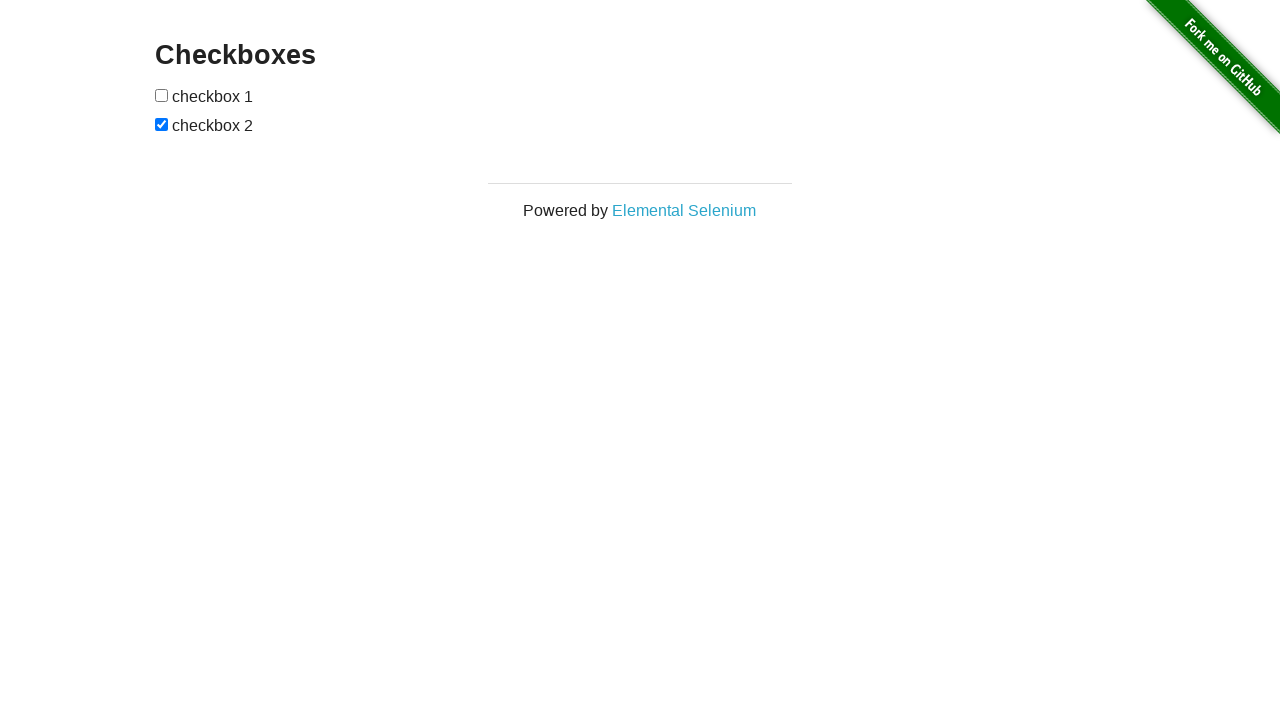

Checked first checkbox - it was not selected
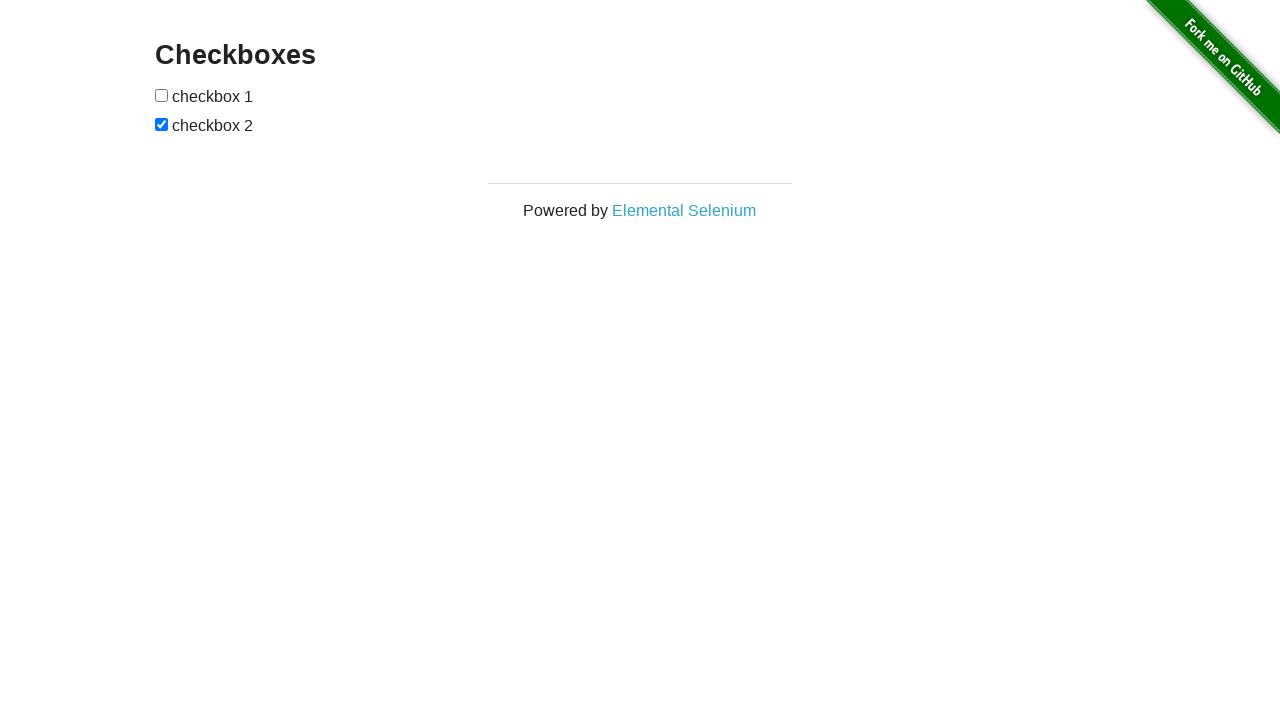

Clicked first checkbox at (162, 95) on (//input[@type='checkbox'])[1]
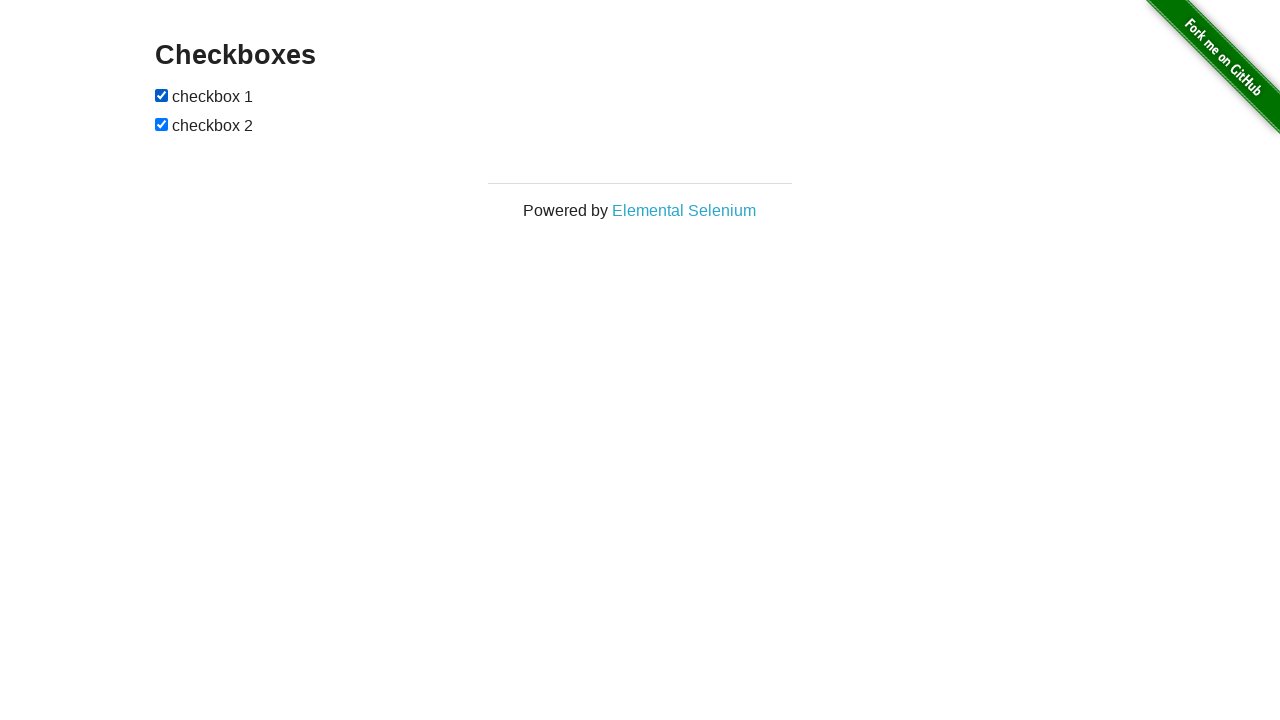

Second checkbox was already selected
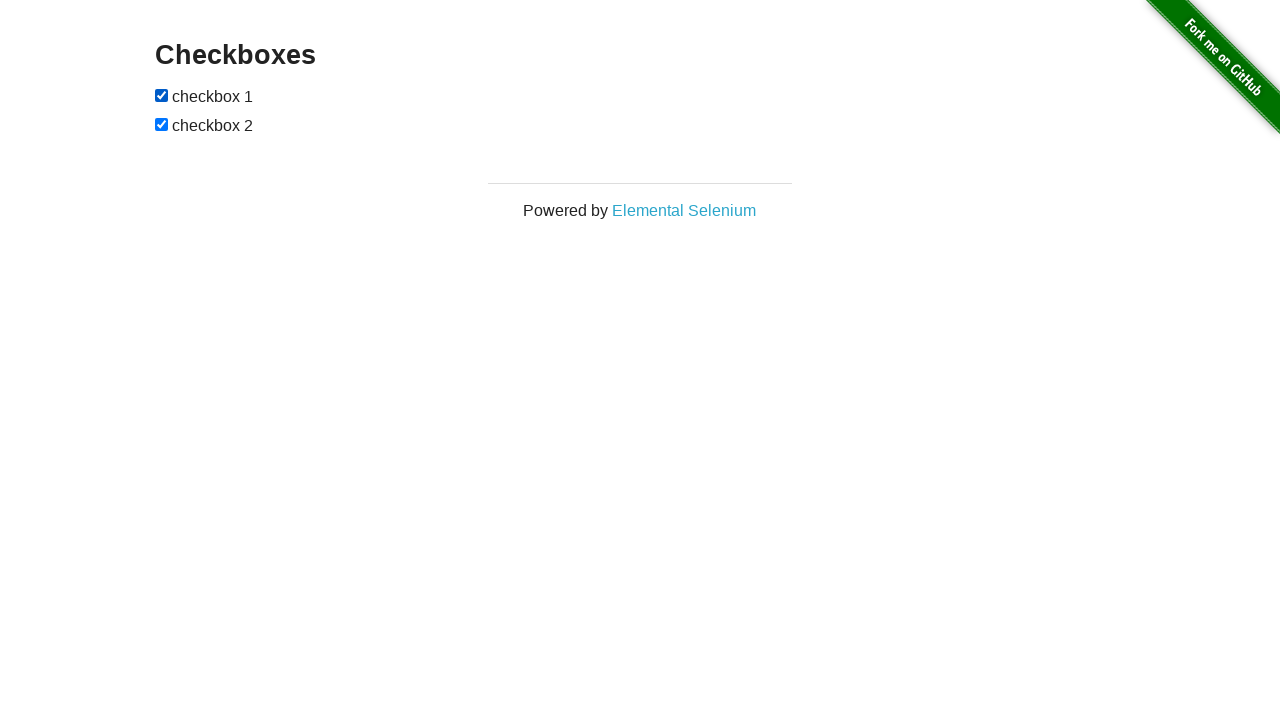

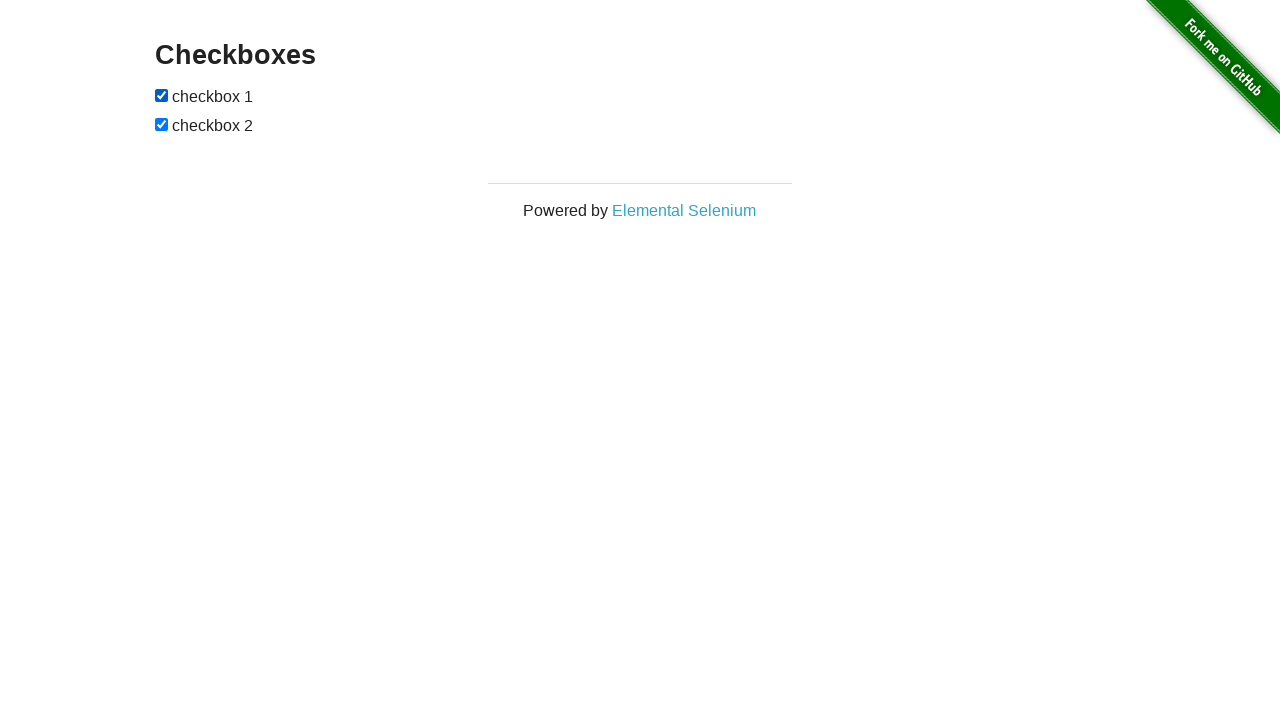